Tests mouse release action after performing click-and-hold and move-to-element

Starting URL: https://crossbrowsertesting.github.io/drag-and-drop

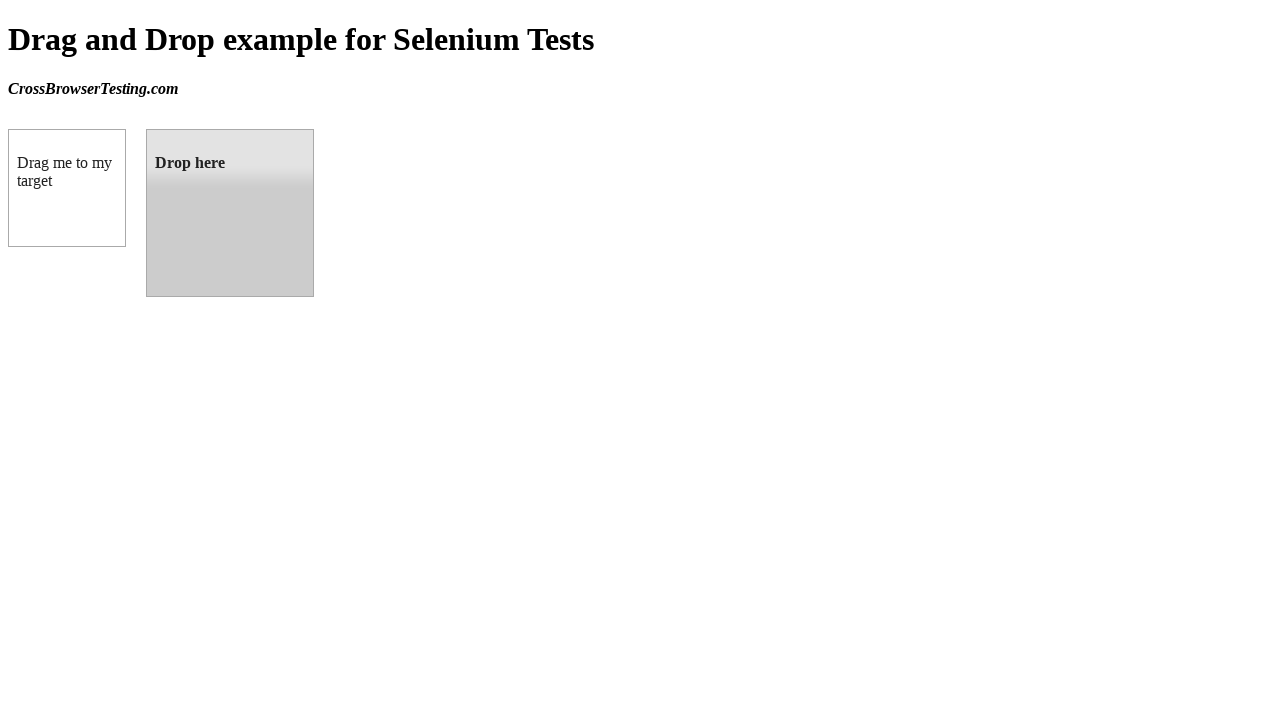

Waited for draggable element to load
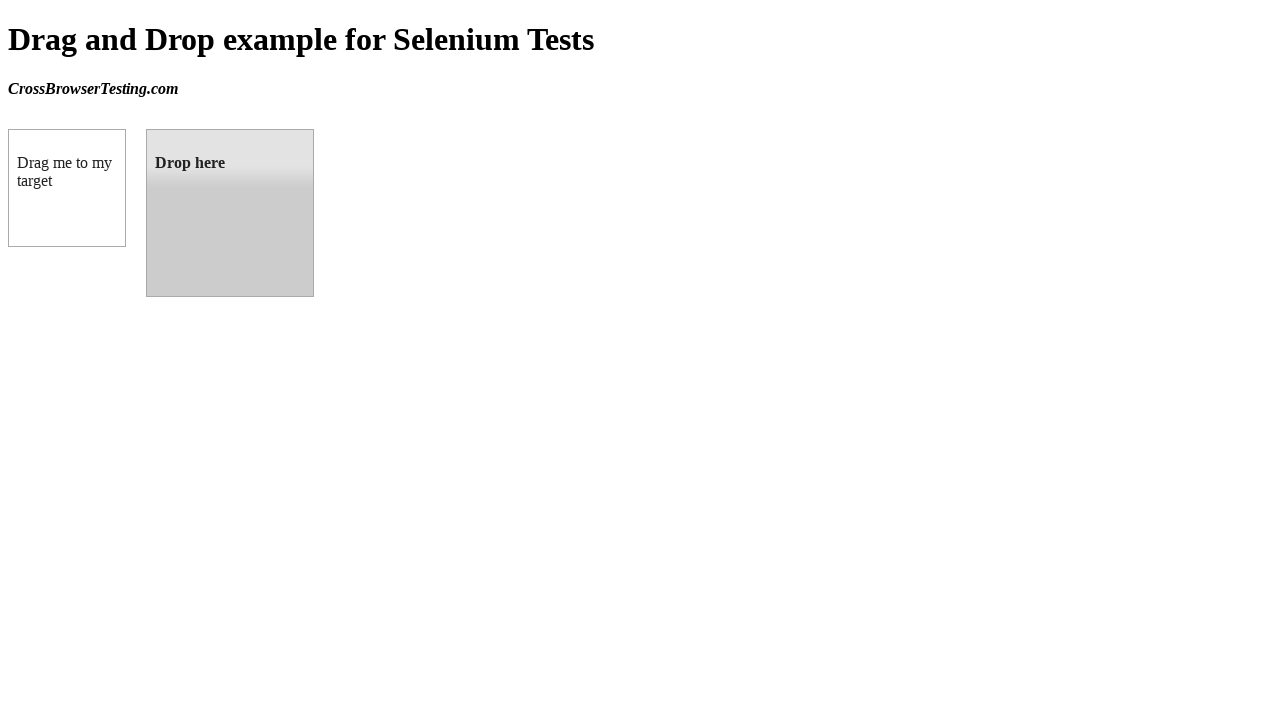

Waited for droppable element to load
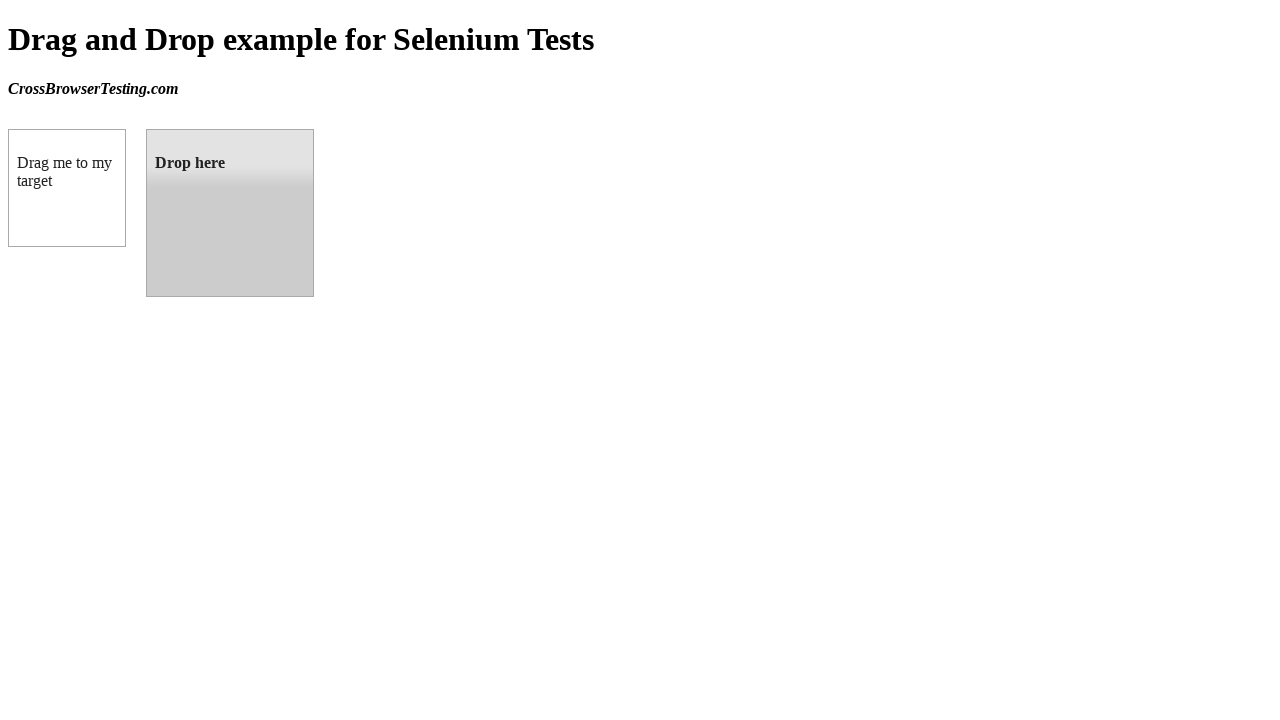

Retrieved draggable element bounding box
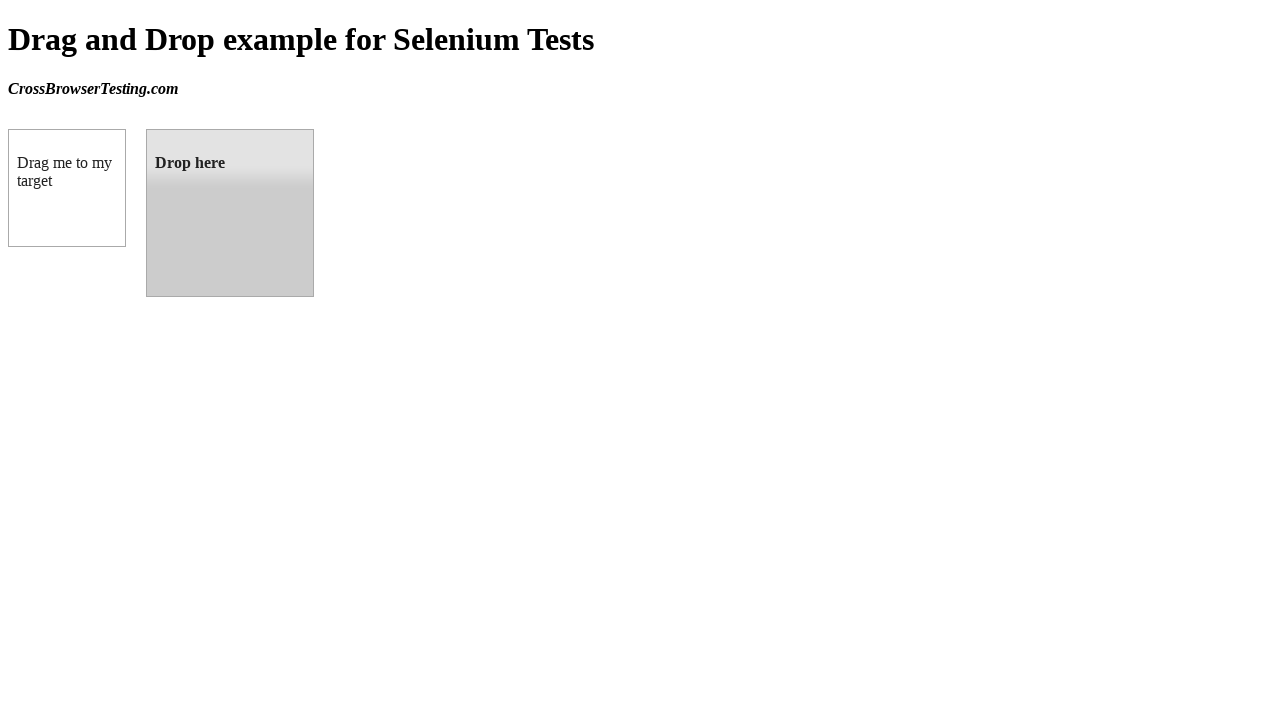

Retrieved droppable element bounding box
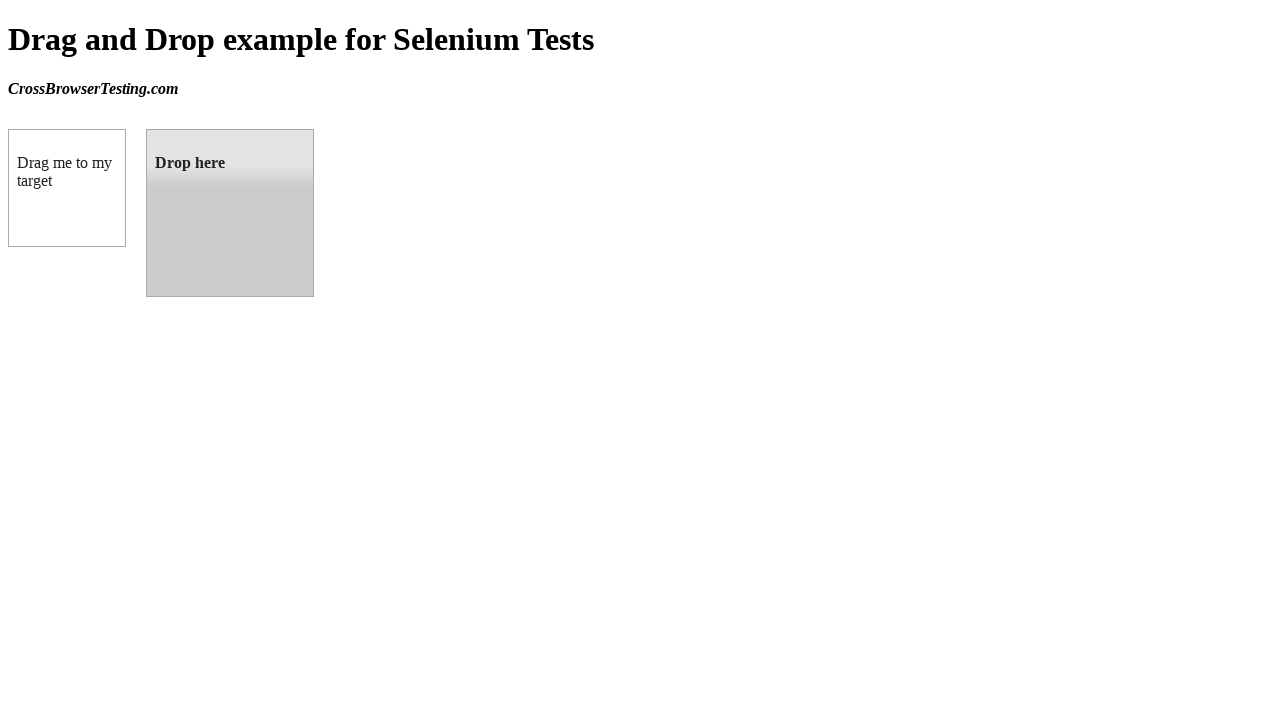

Moved mouse to draggable element center at (67, 188)
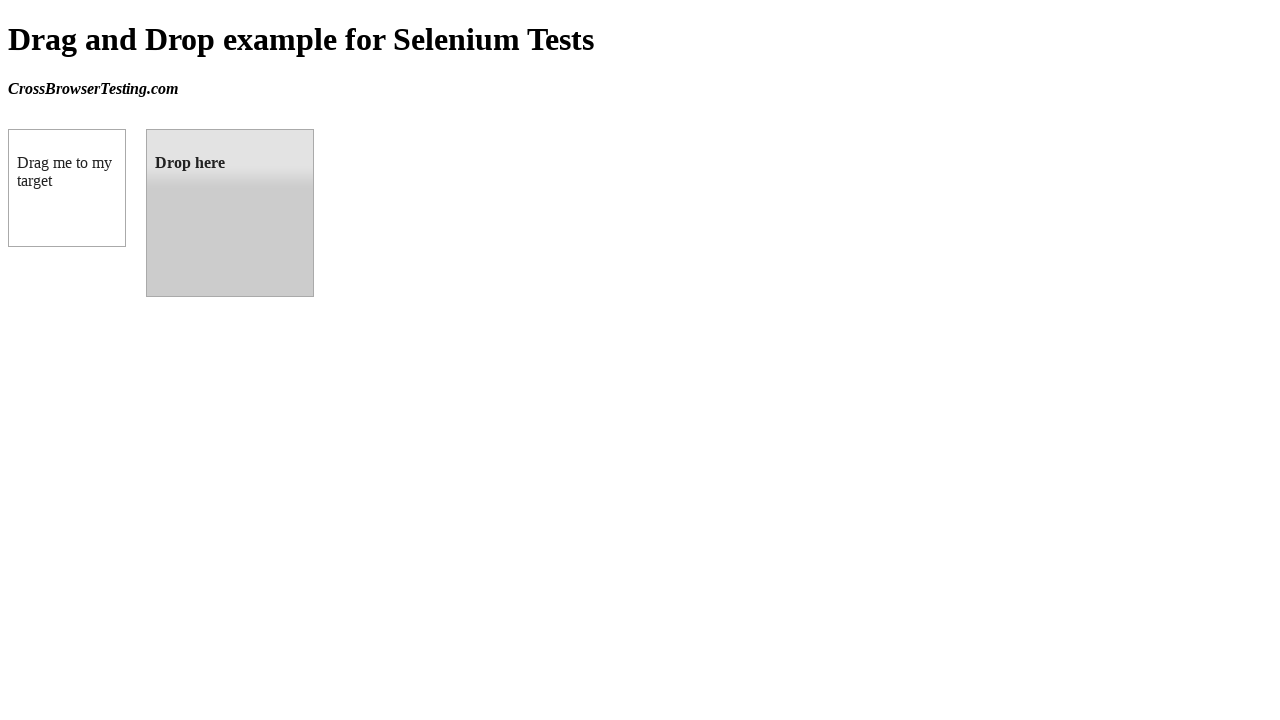

Performed mouse down (click-and-hold) on draggable element at (67, 188)
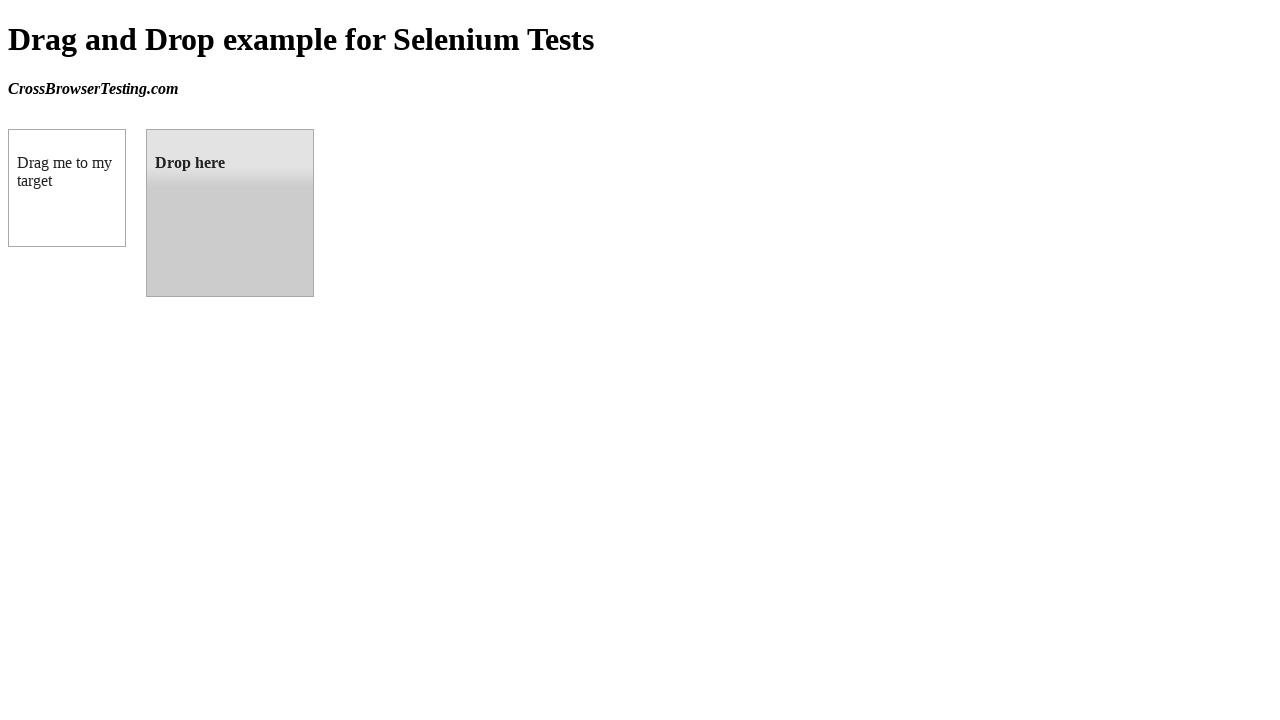

Moved mouse to droppable element center while holding at (230, 213)
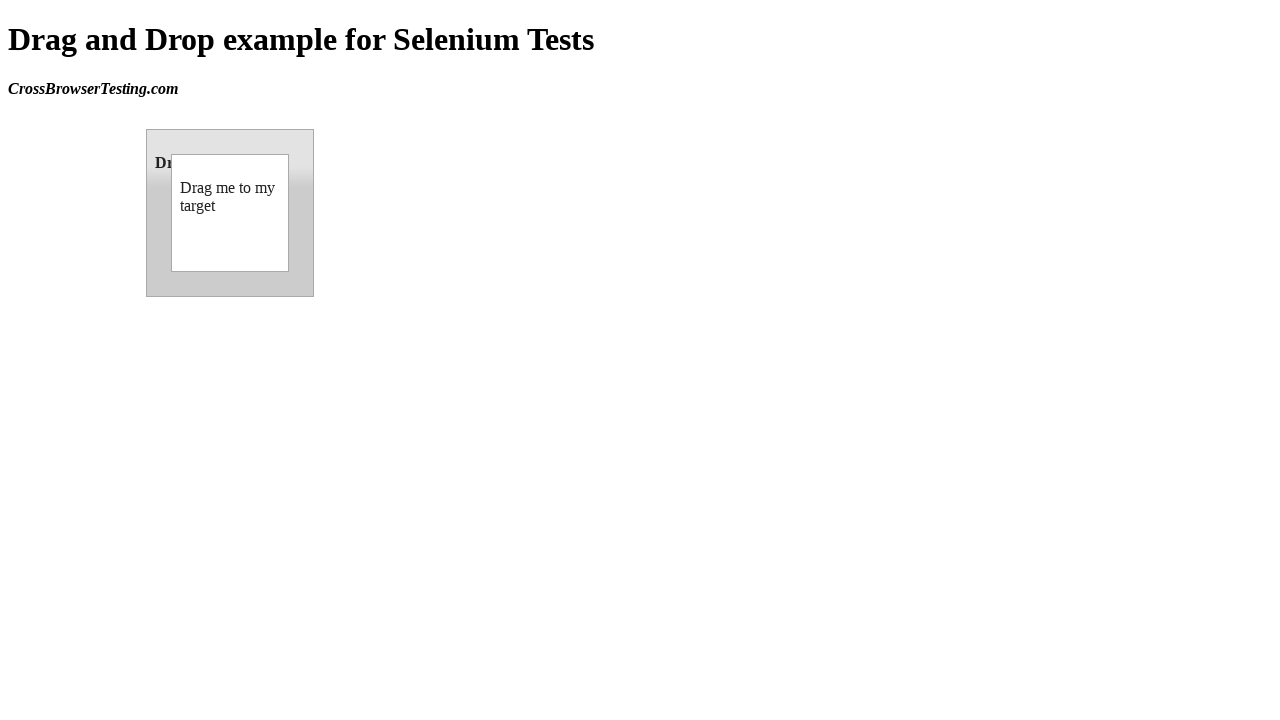

Released mouse button to drop draggable element on droppable target at (230, 213)
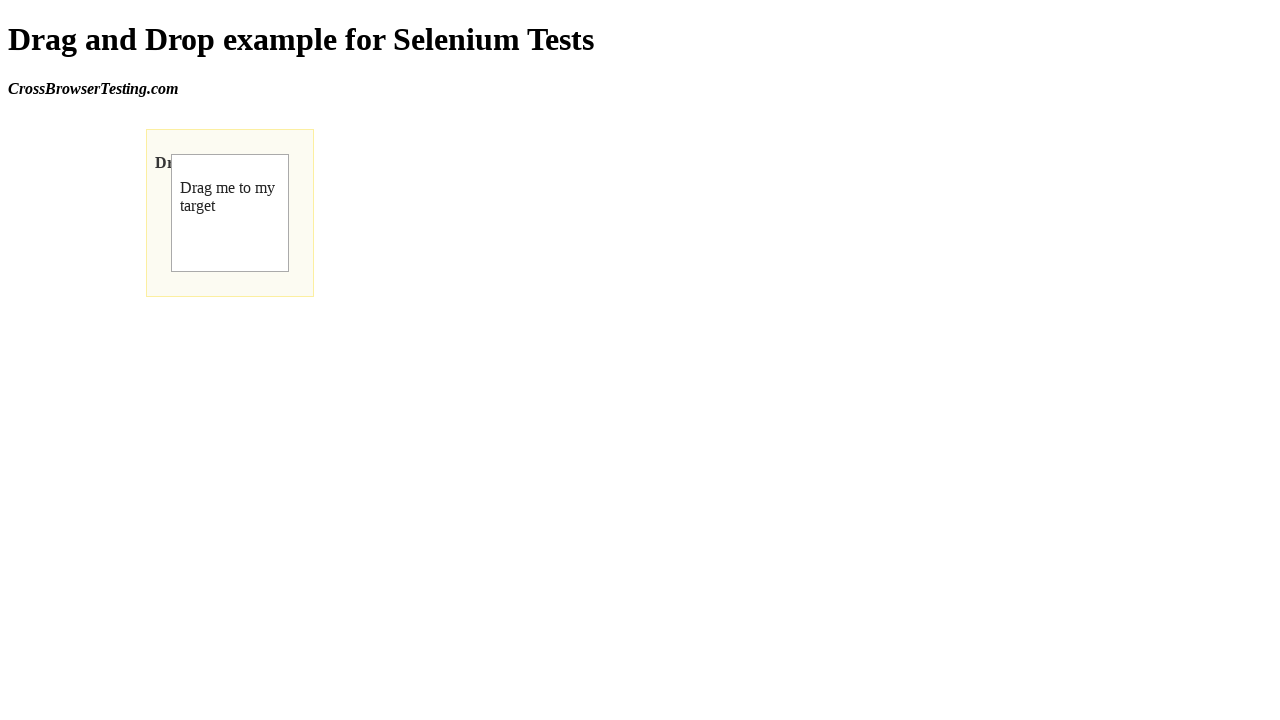

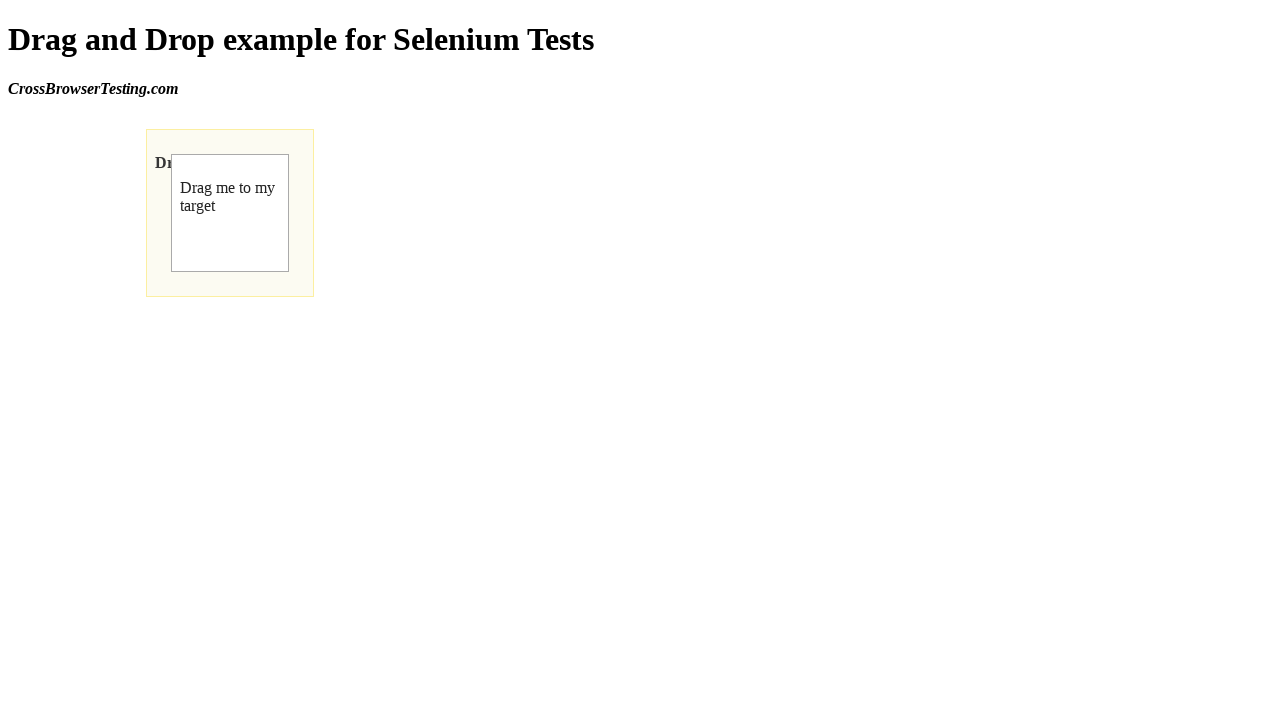